Tests window handling by opening multiple windows through Help and Privacy links on Google signup page, then switching to the Help window and clicking the Community button

Starting URL: https://accounts.google.com/signup/v2/webcreateaccount?hl=en&flowName=GlifWebSignIn&flowEntry=SignUp

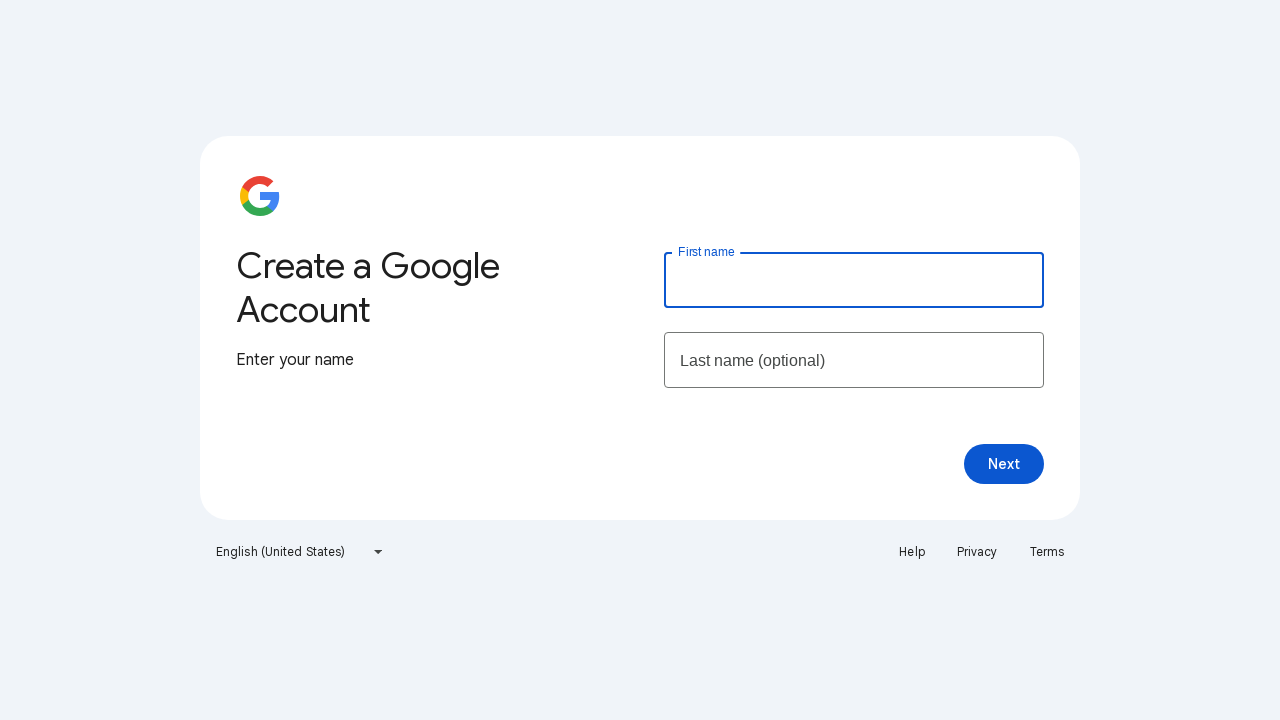

Clicked Help link to open new window at (912, 552) on a:text('Help')
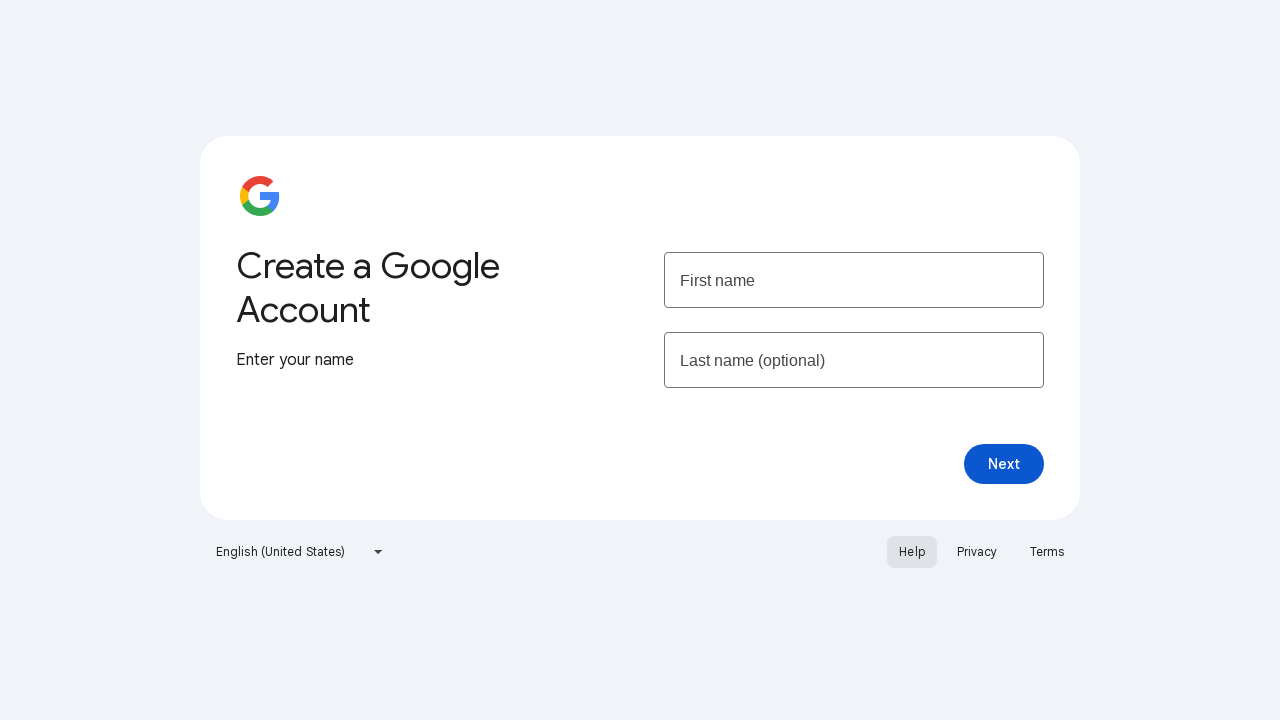

Clicked Privacy link to open another new window at (977, 552) on a:text('Privacy')
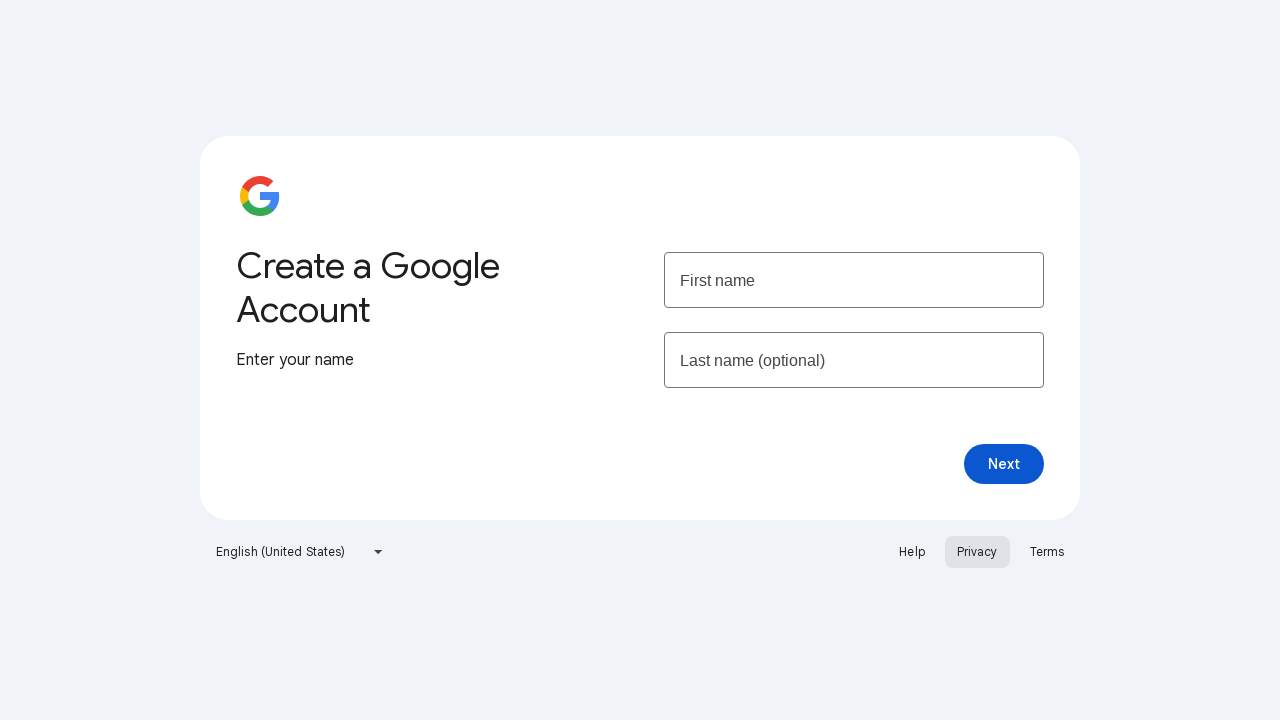

Found Google Account Help page
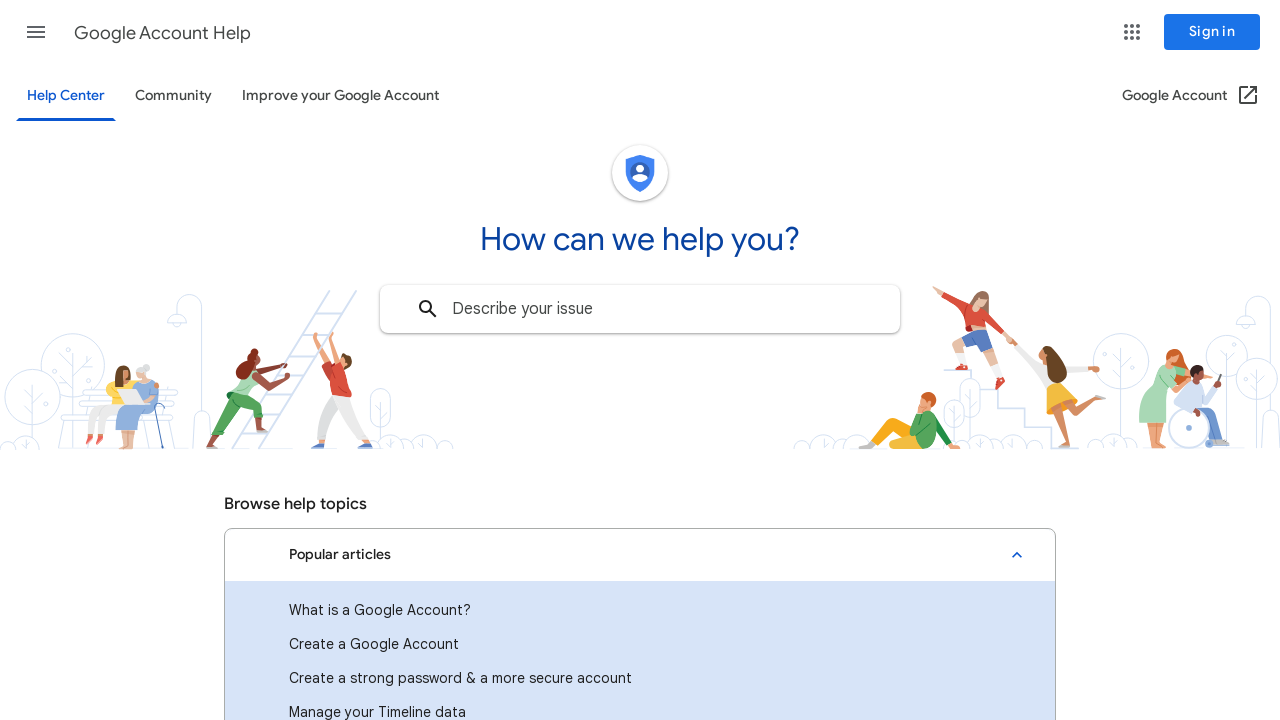

Clicked Community button on Help page at (174, 96) on a:text('Community')
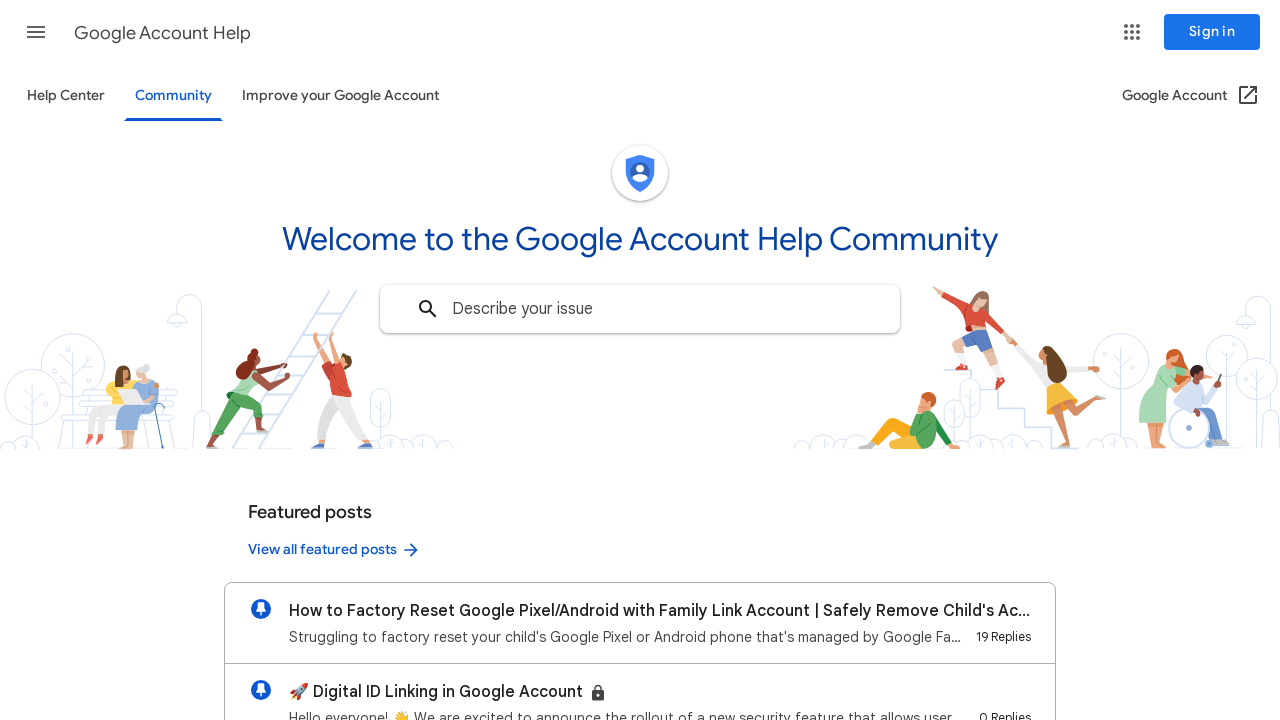

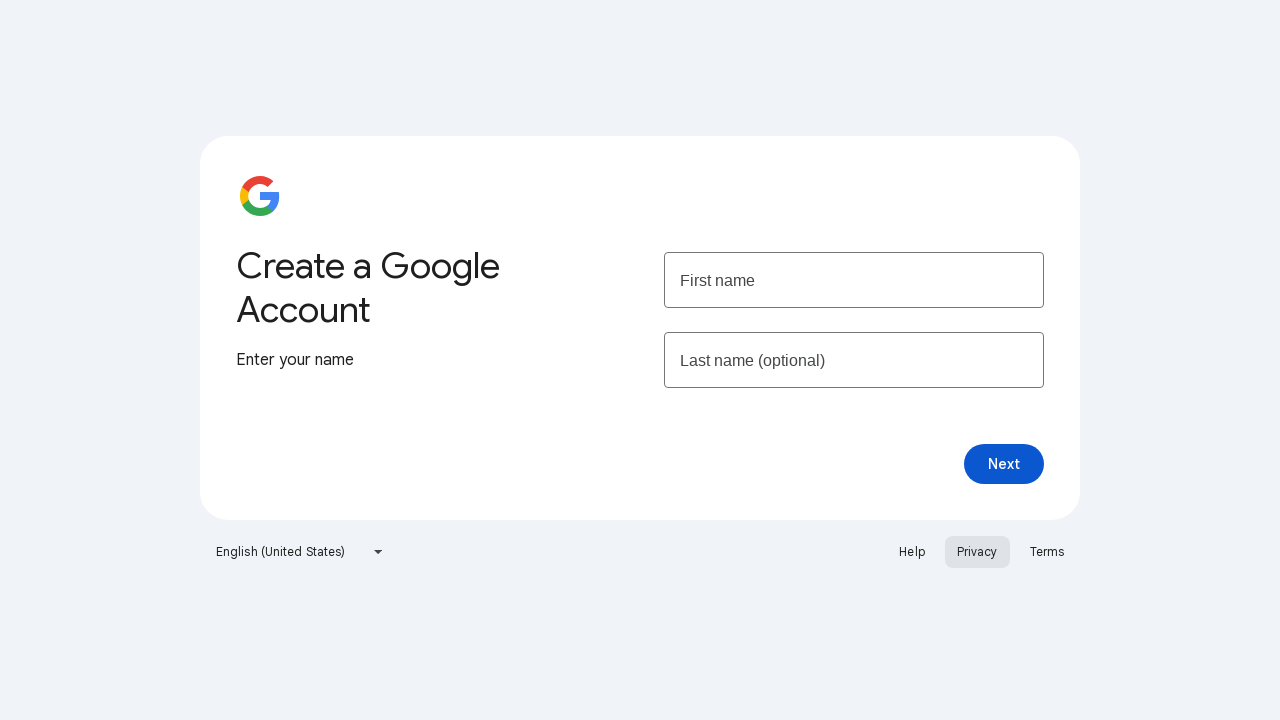